Tests dynamic UI controls by toggling enable/disable states of input fields and add/remove states of checkboxes

Starting URL: https://the-internet.herokuapp.com/dynamic_controls

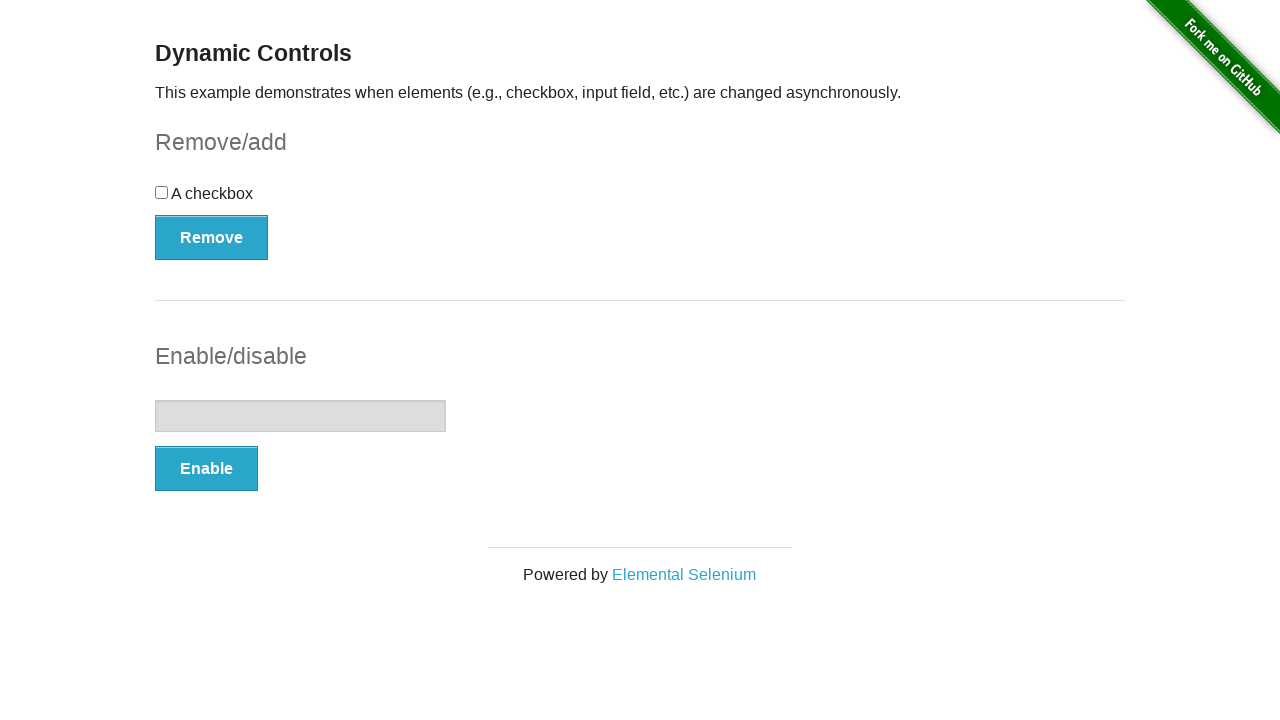

Clicked Enable button to enable the text input at (206, 469) on xpath=//button[contains(text(), "Enable")]
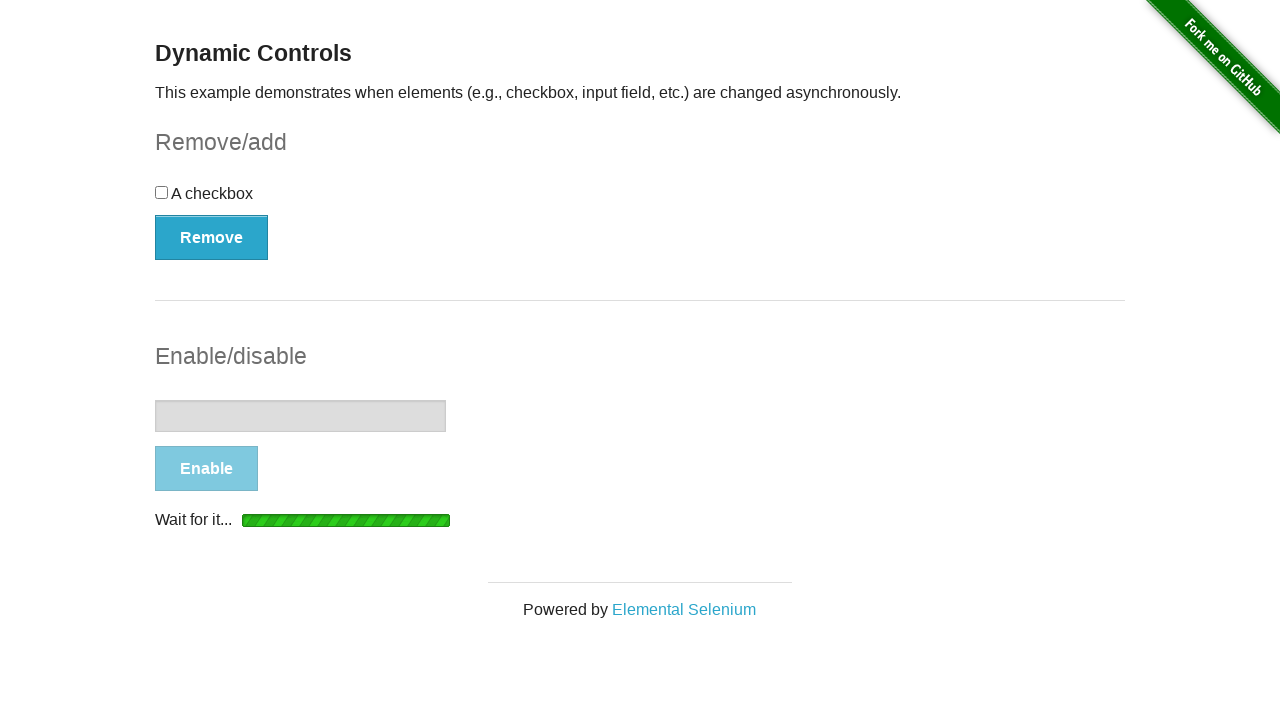

Waited for input to be enabled and Disable button to appear
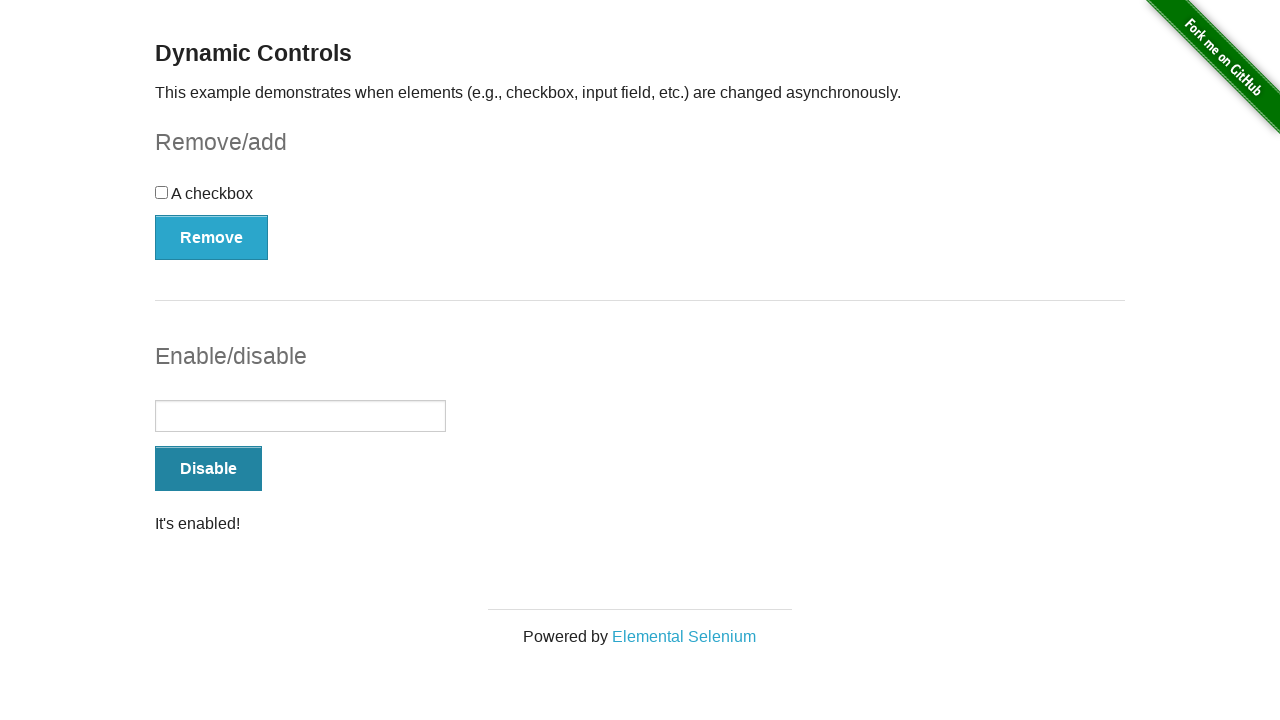

Clicked Disable button to disable the text input at (208, 469) on xpath=//button[contains(text(), "Disable")]
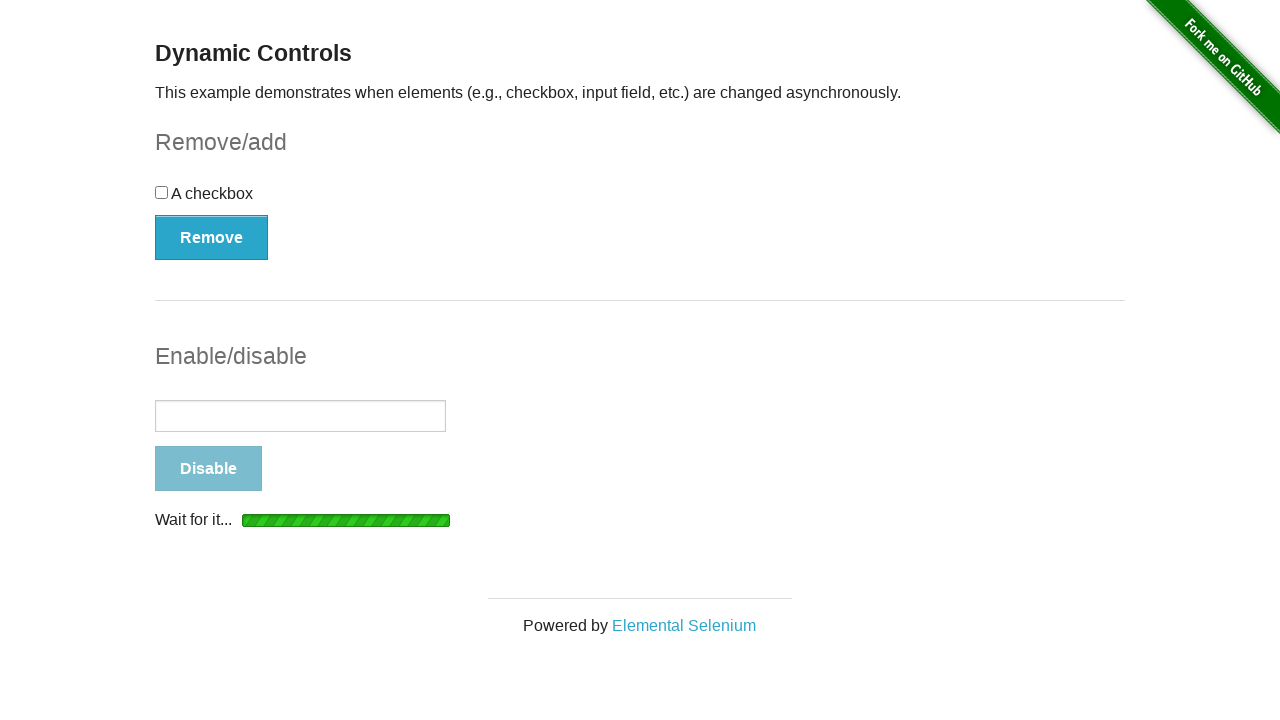

Clicked Remove button to remove the checkbox at (212, 237) on xpath=//button[contains(text(), "Remove")]
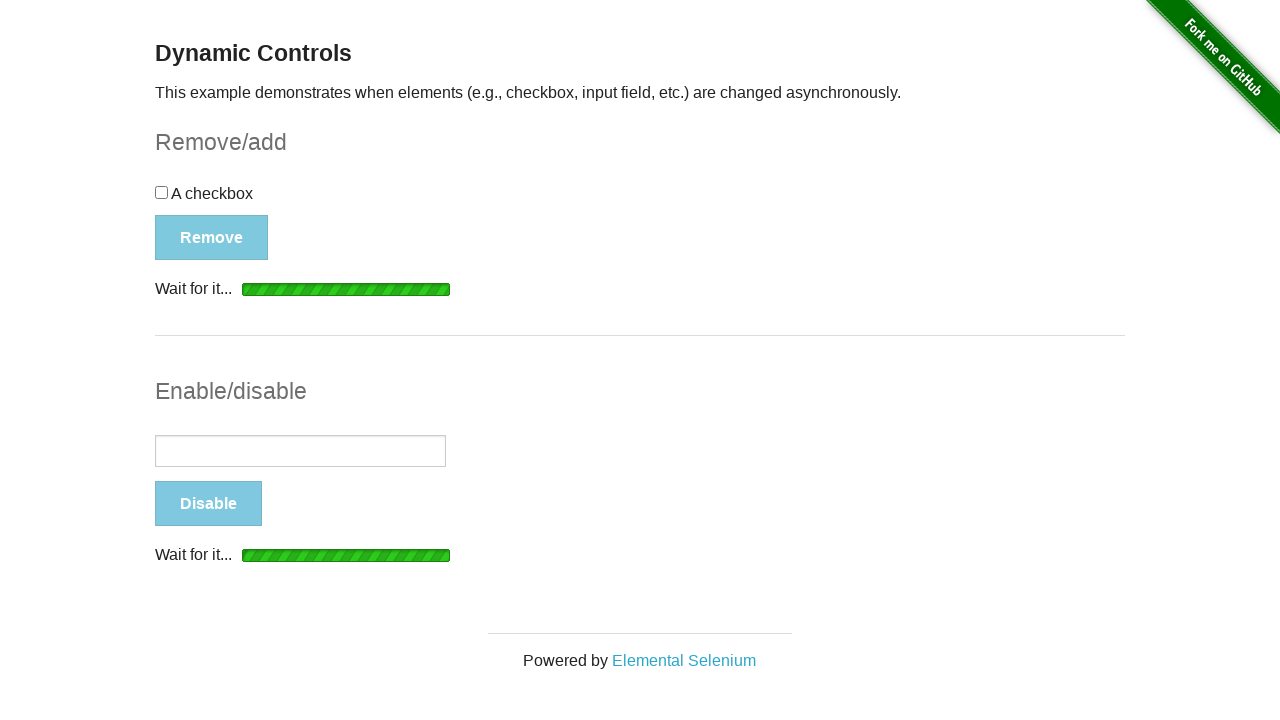

Waited for checkbox to be removed and Add button to appear
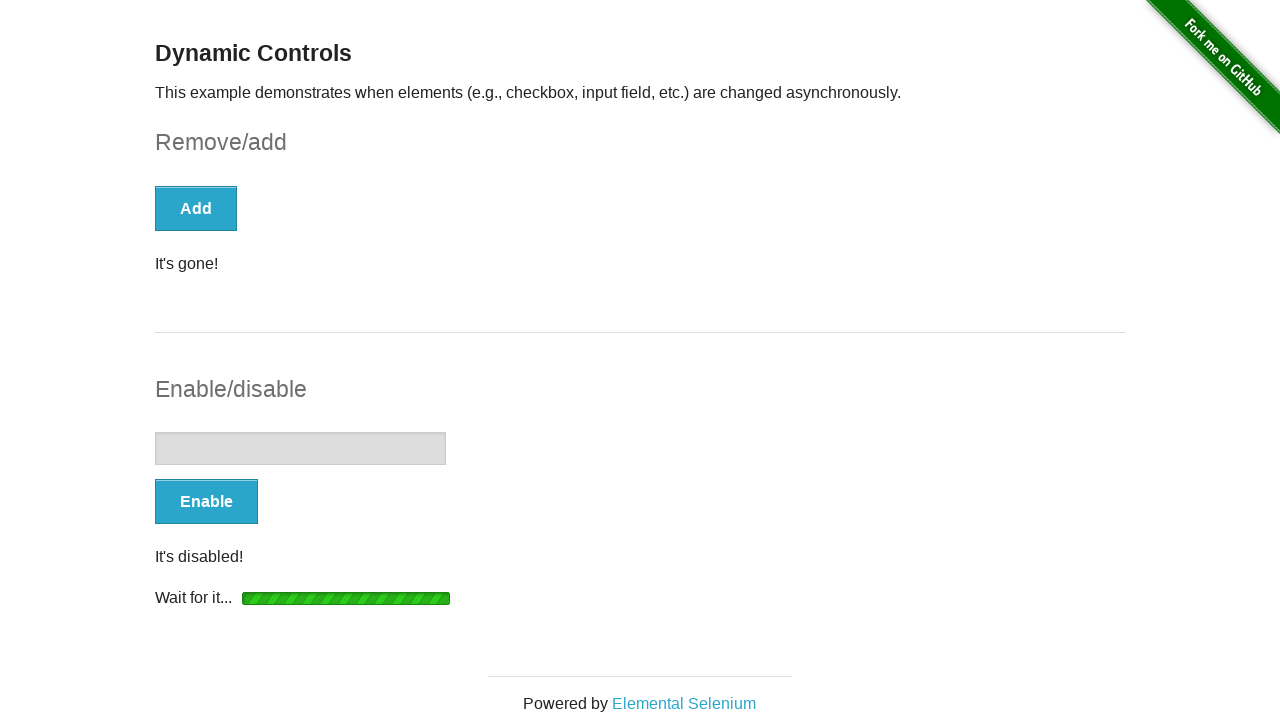

Clicked Add button to add the checkbox back at (196, 208) on xpath=//button[contains(text(), "Add")]
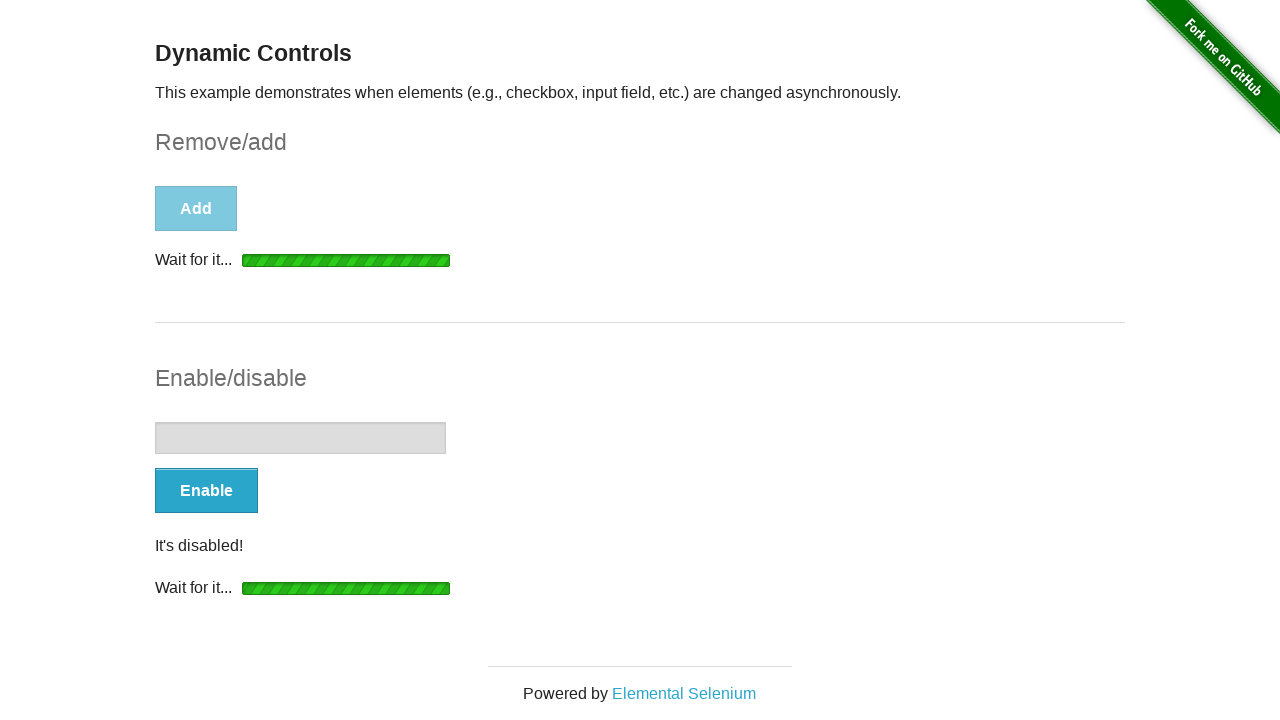

Waited for checkbox to appear on the page
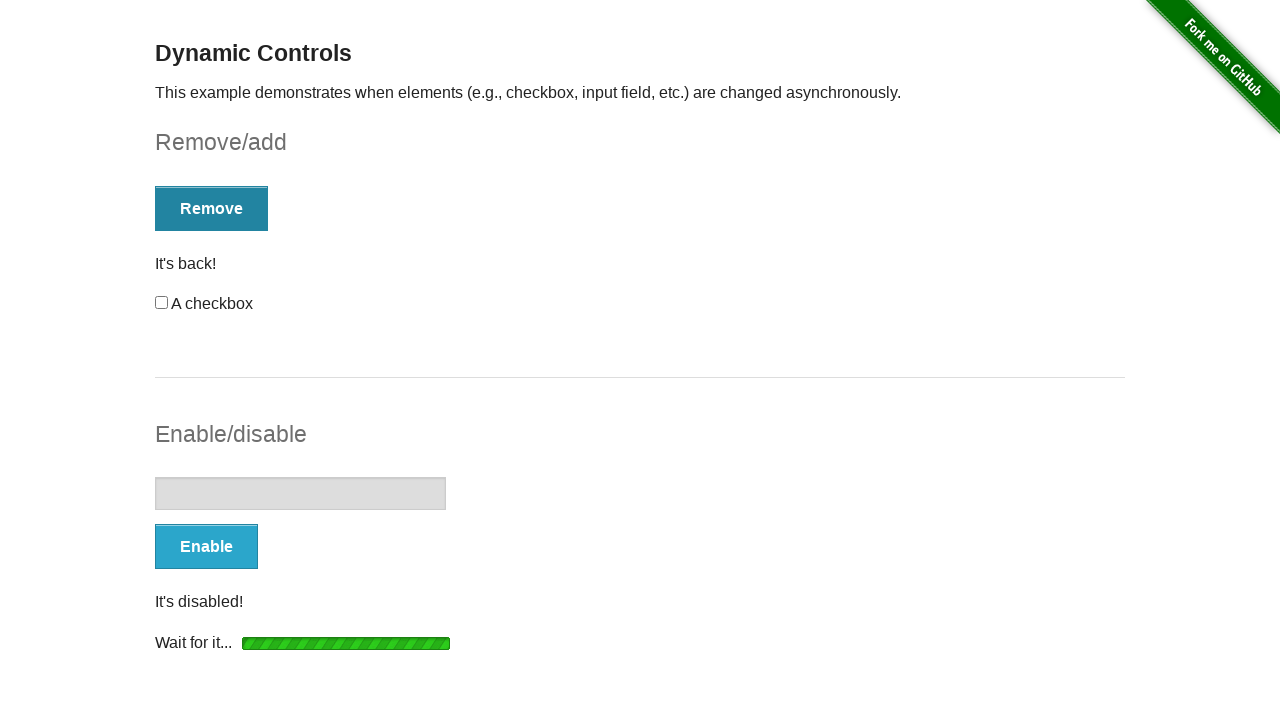

Clicked the checkbox to toggle its state at (162, 303) on #checkbox
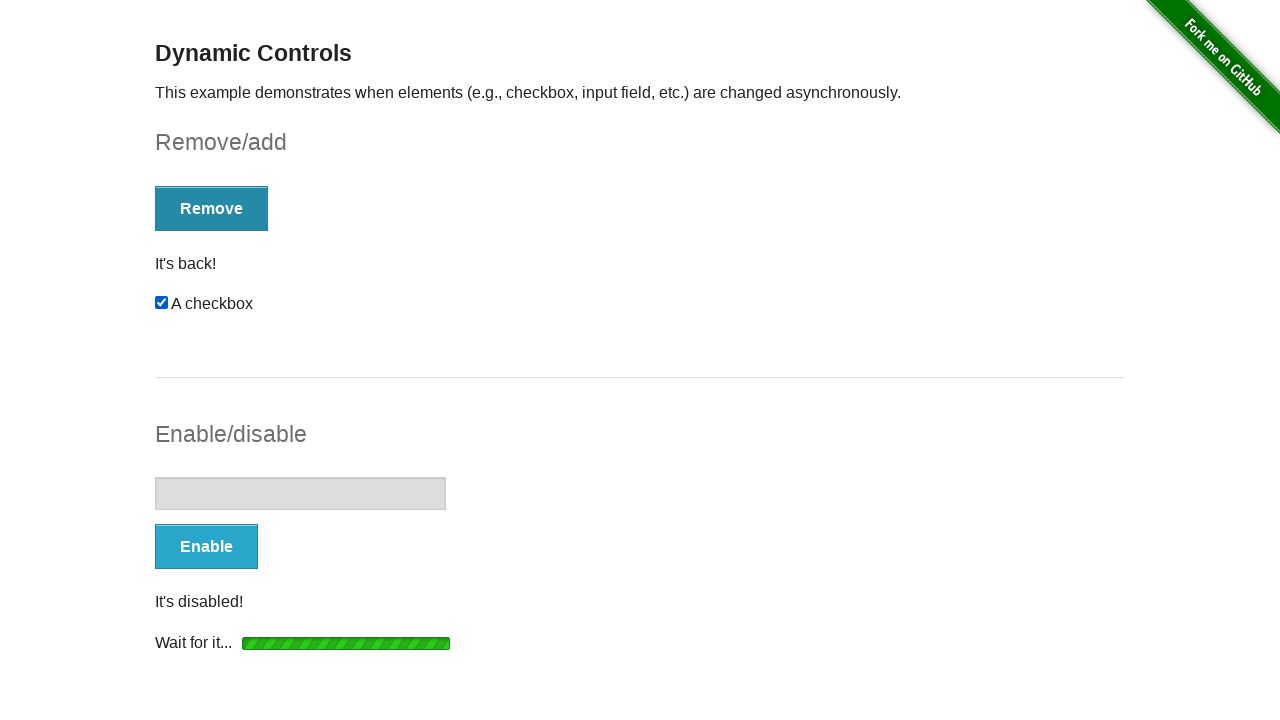

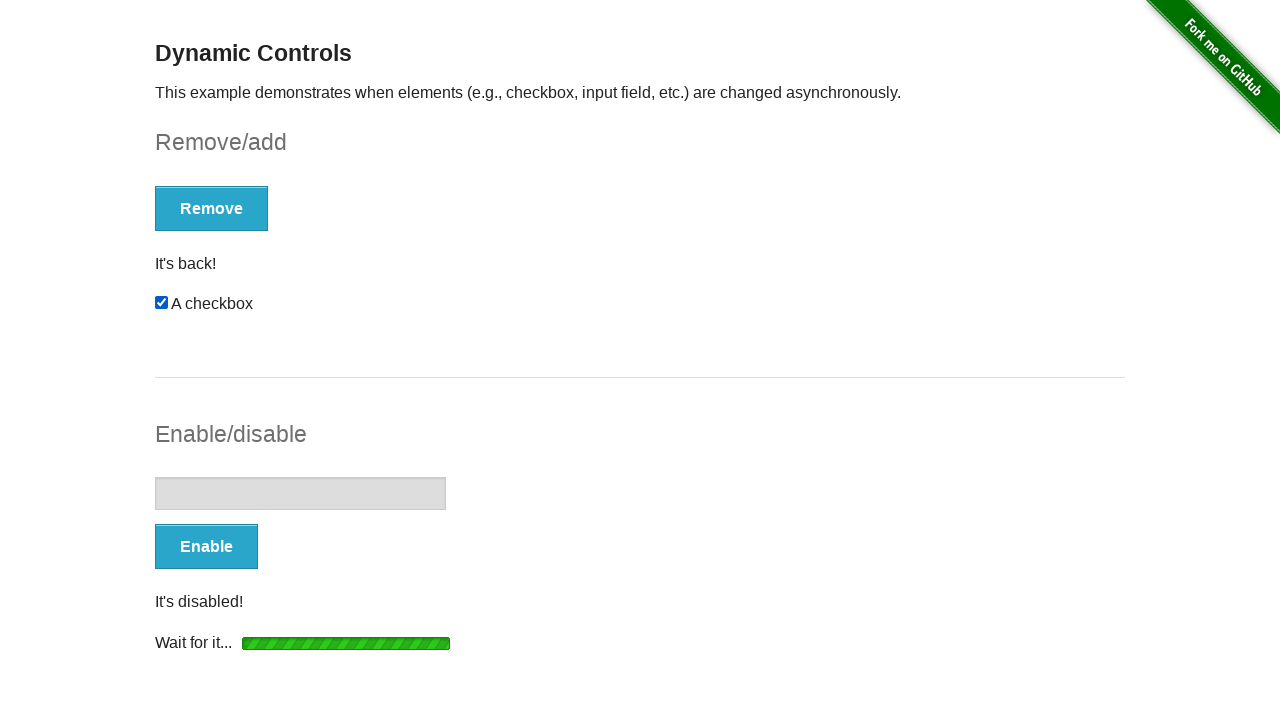